Tests the default state of radio buttons and button attributes on a math form page, verifying that the "people" radio is selected by default, the "robots" radio is not selected, and checking the button's disabled state over time.

Starting URL: http://suninjuly.github.io/math.html

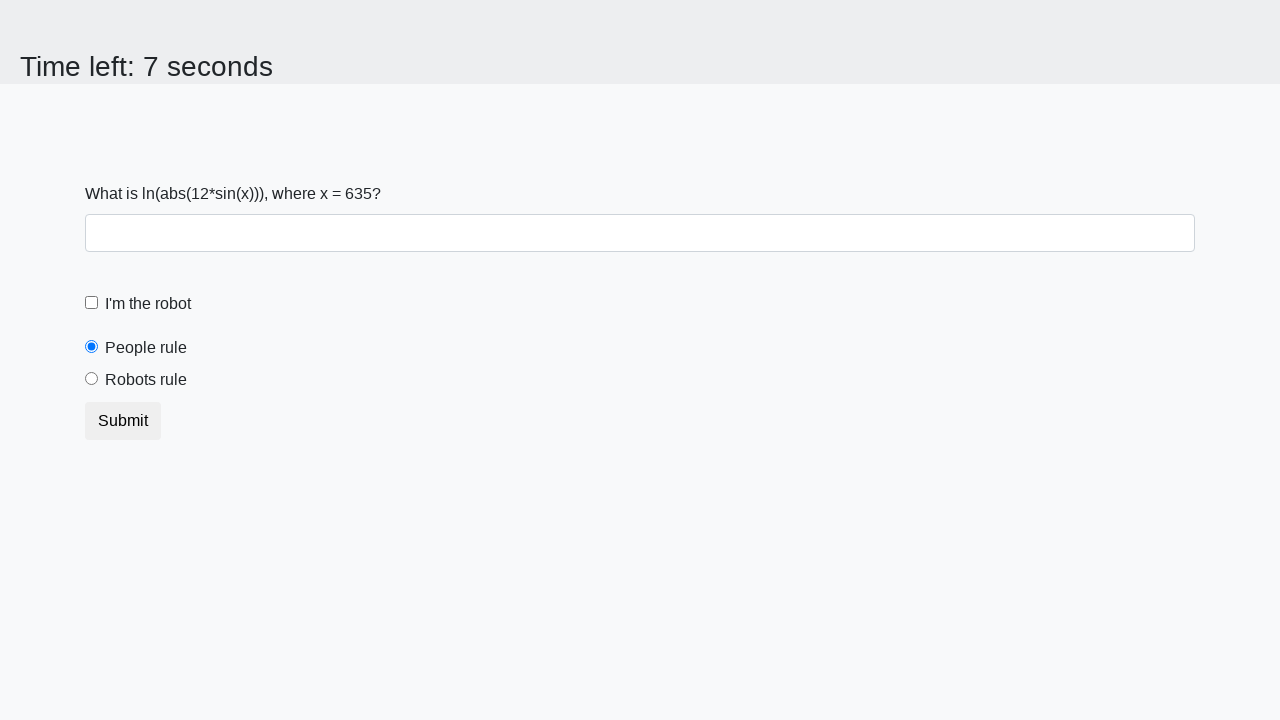

Located 'people' radio button element
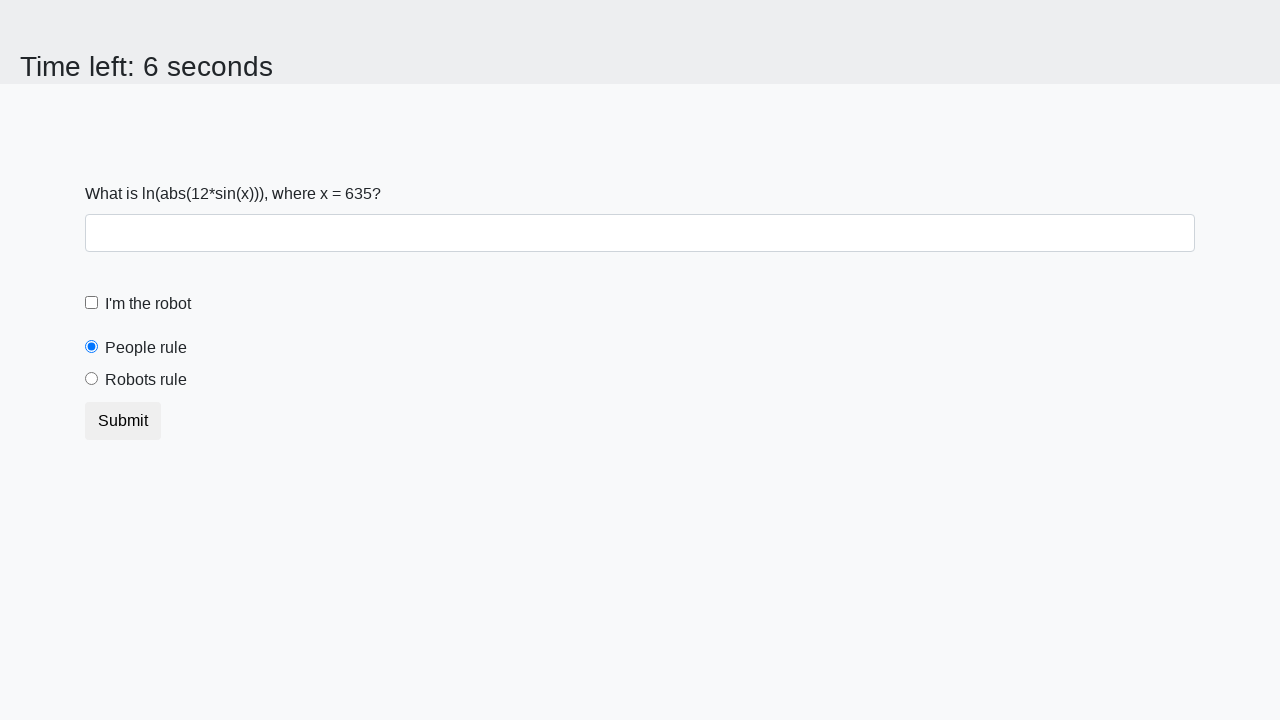

Verified that 'people' radio button is selected by default
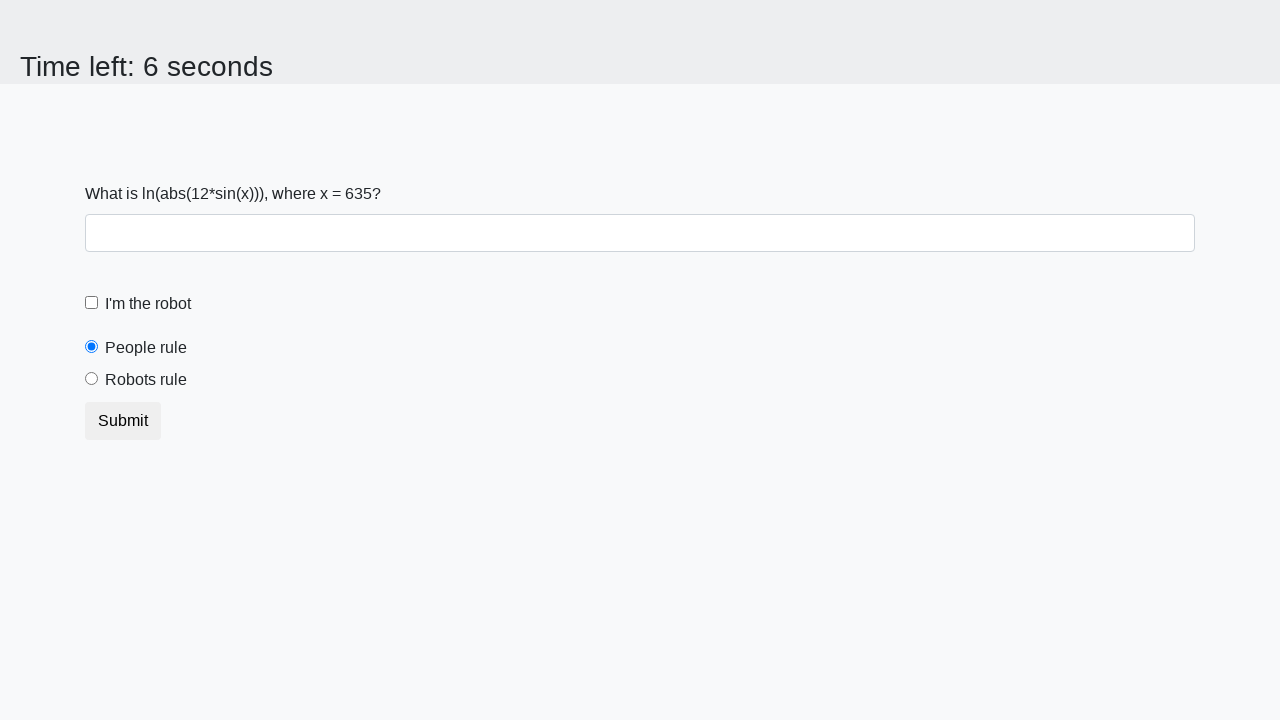

Located 'robots' radio button element
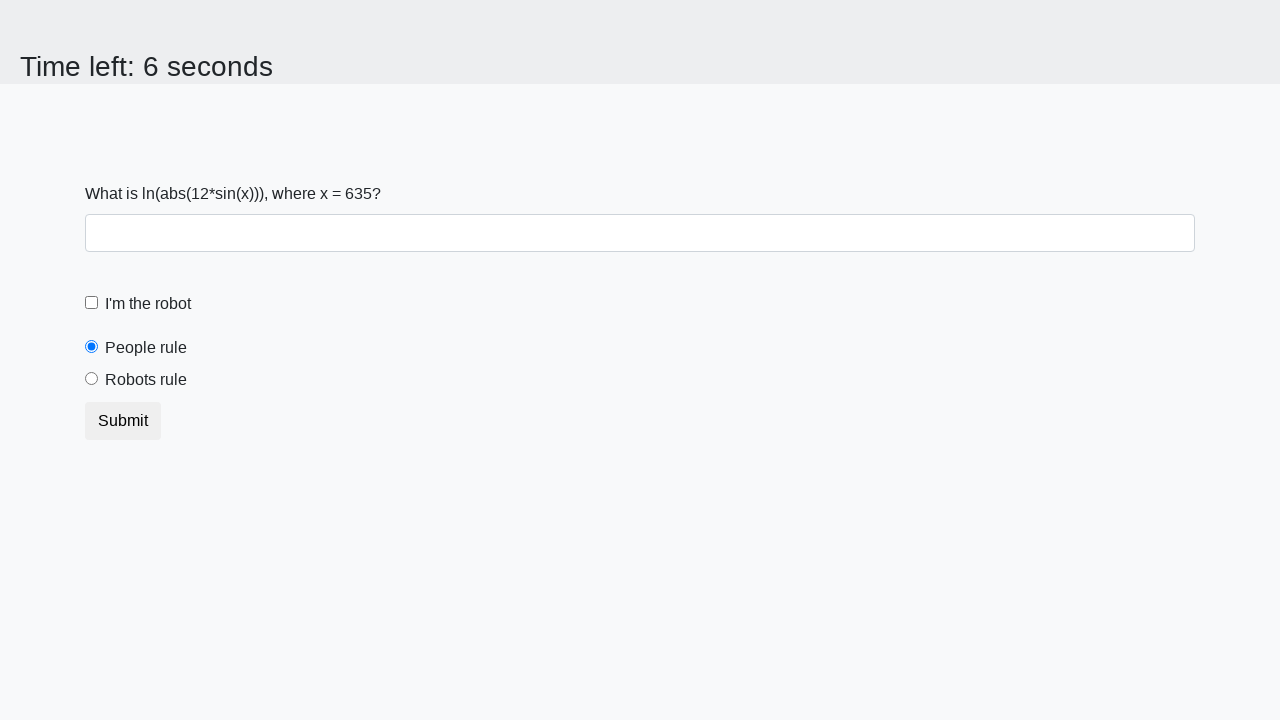

Verified that 'robots' radio button is not selected
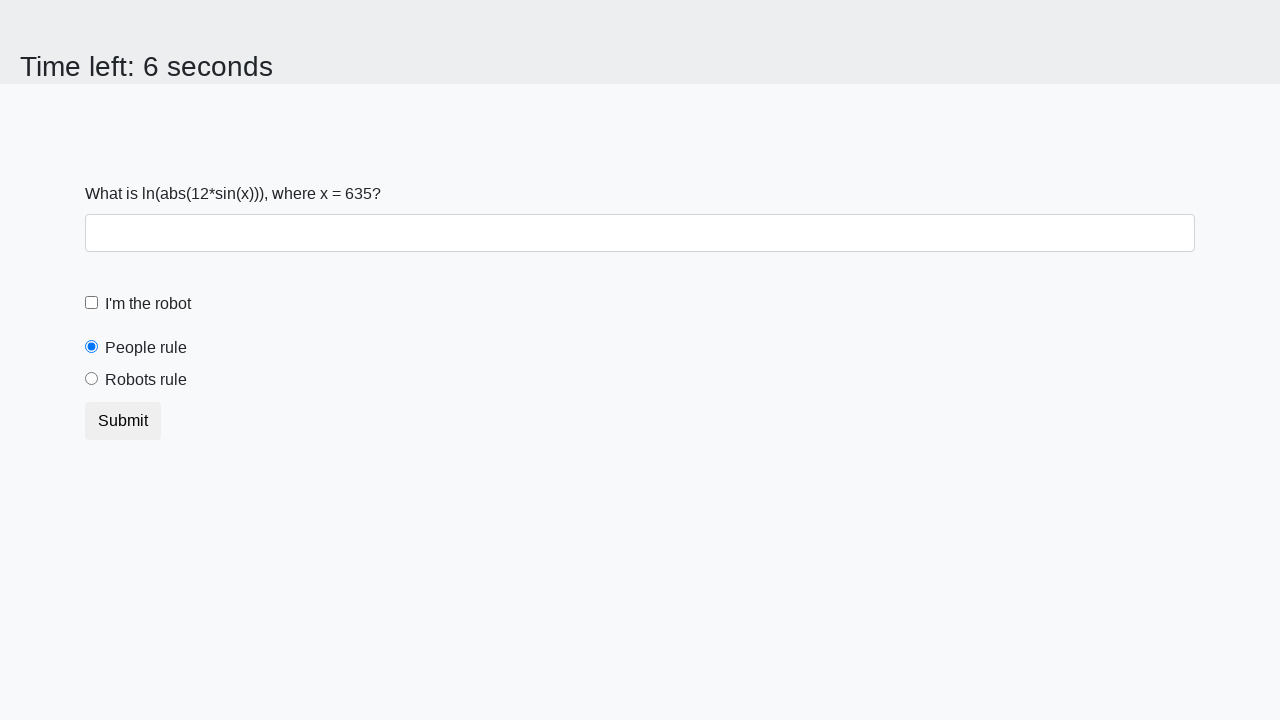

Located button element
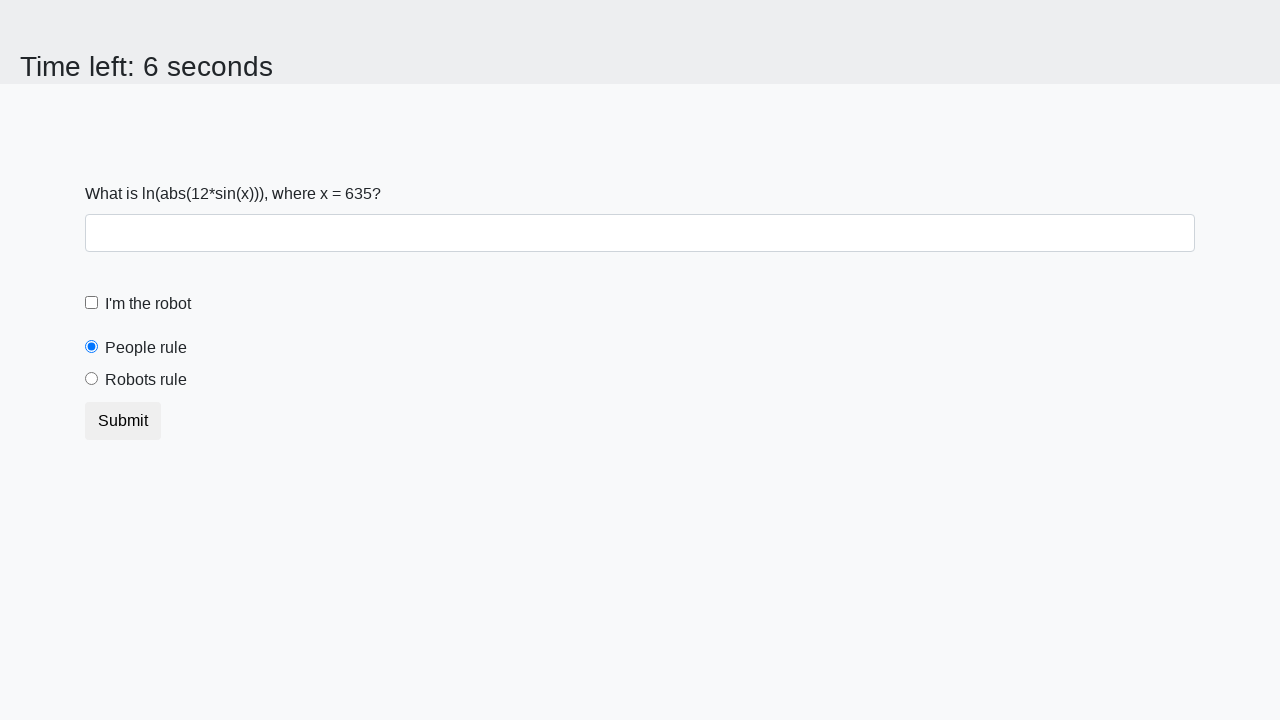

Retrieved initial button disabled state: None
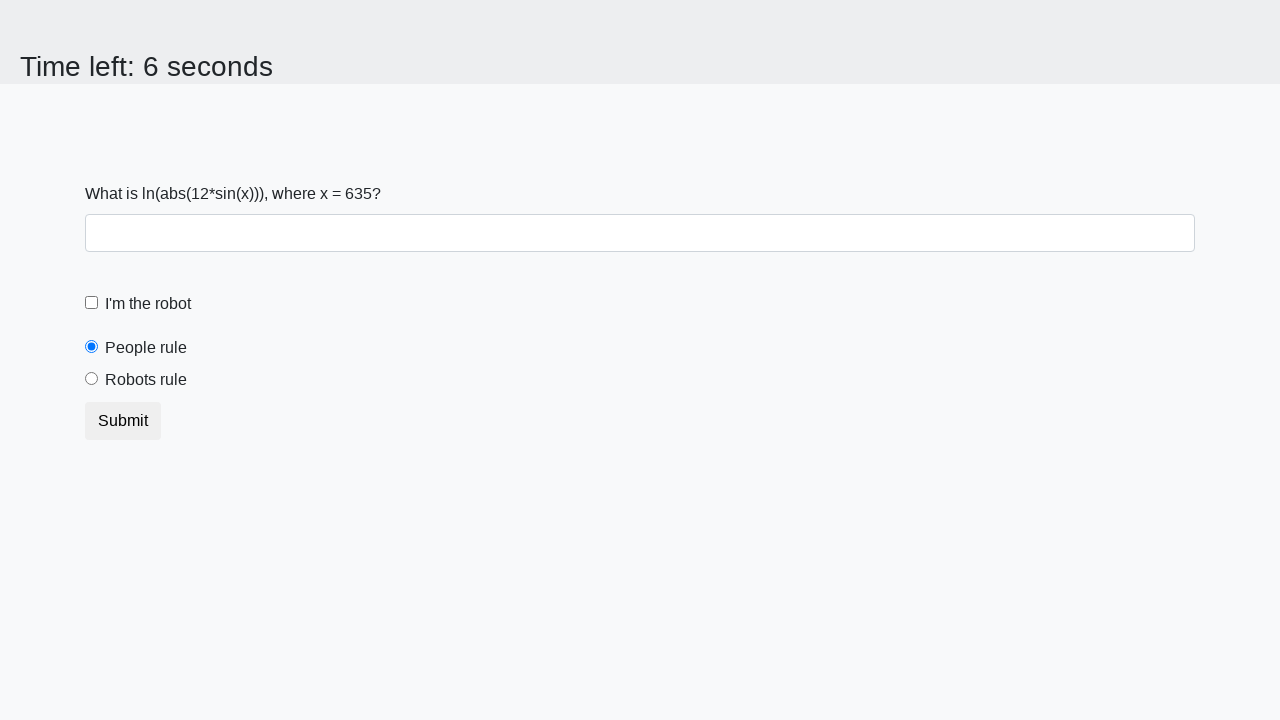

Waited 10 seconds for button state to potentially change
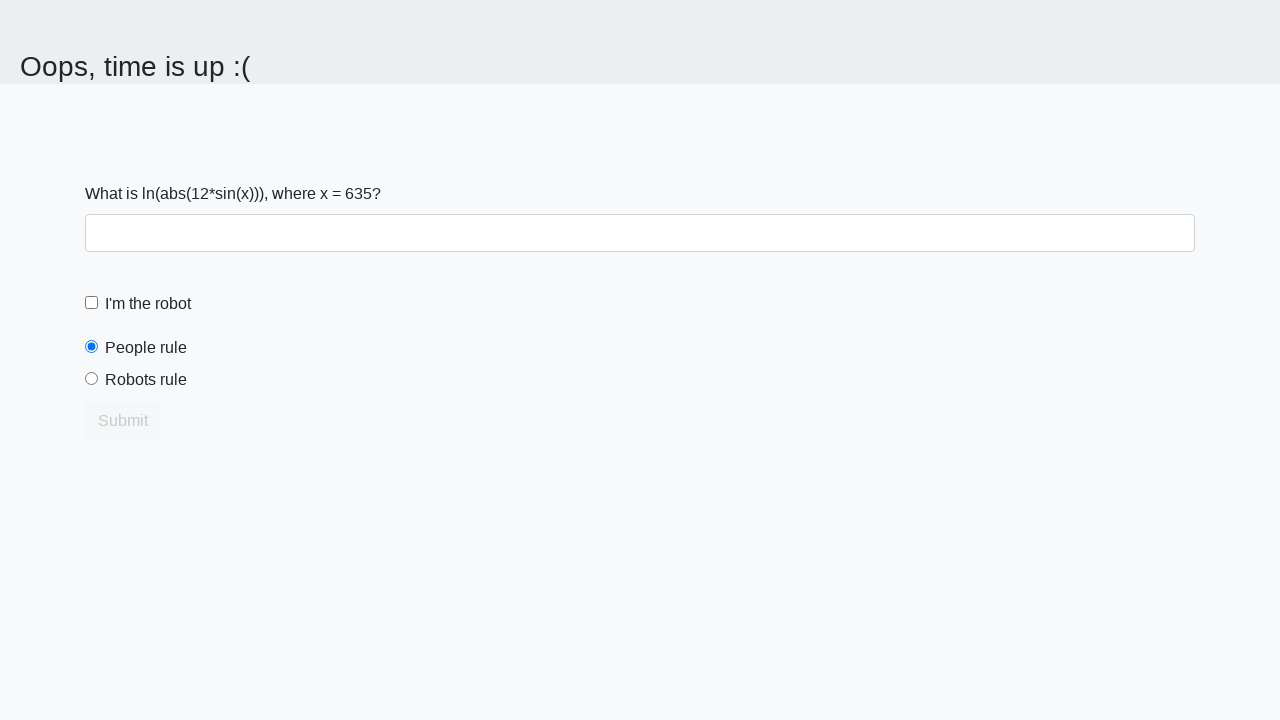

Retrieved button disabled state after 10 seconds: disabled
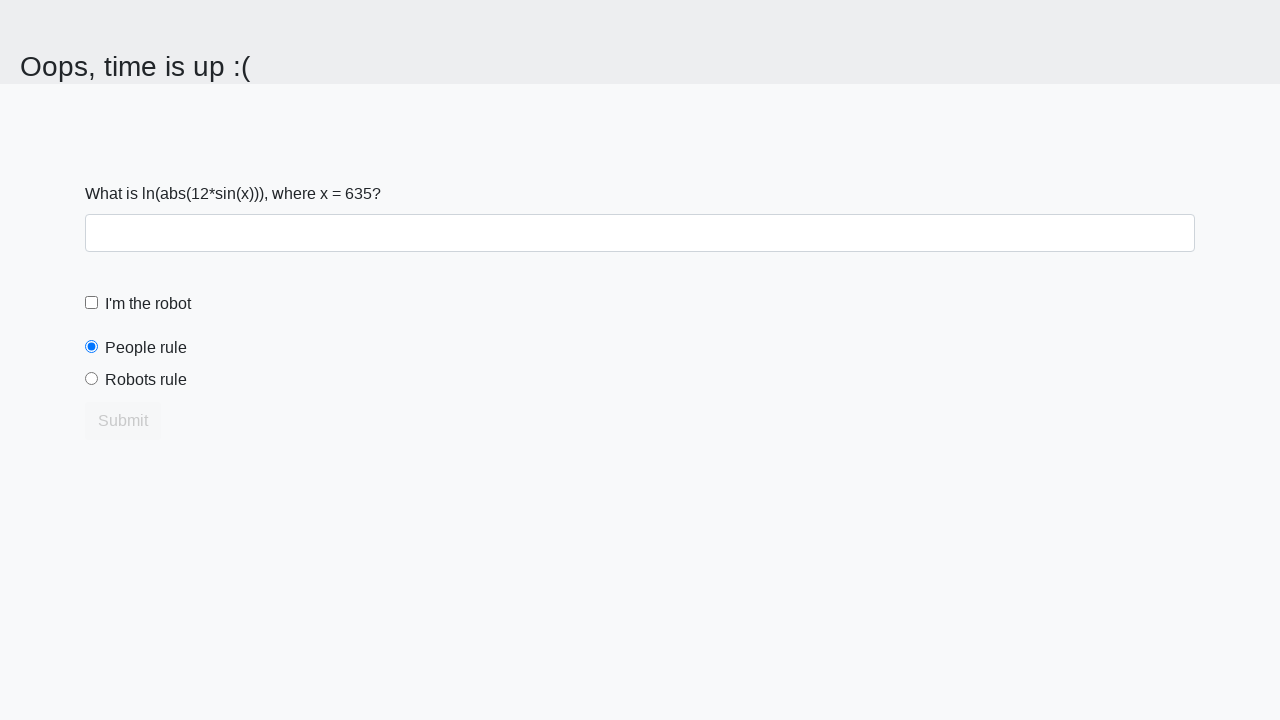

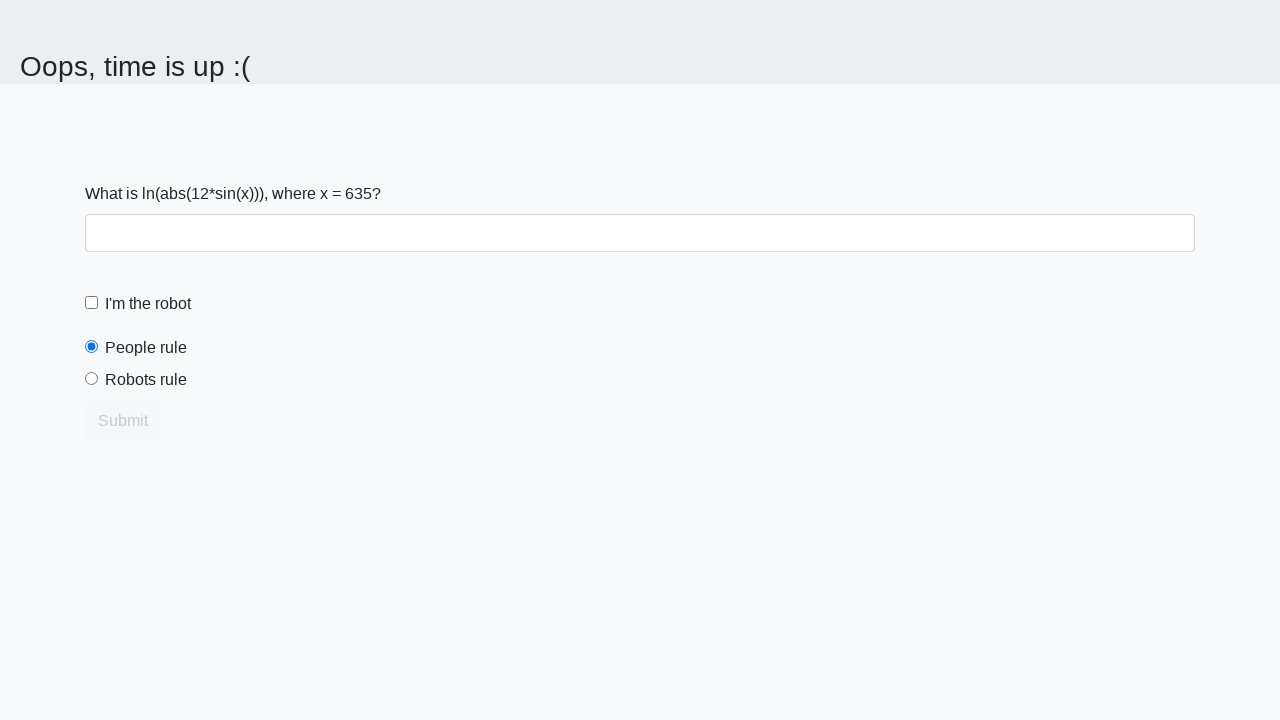